Simple navigation test that visits a Selenium practice e-commerce website

Starting URL: https://rahulshettyacademy.com/seleniumPractise/#/

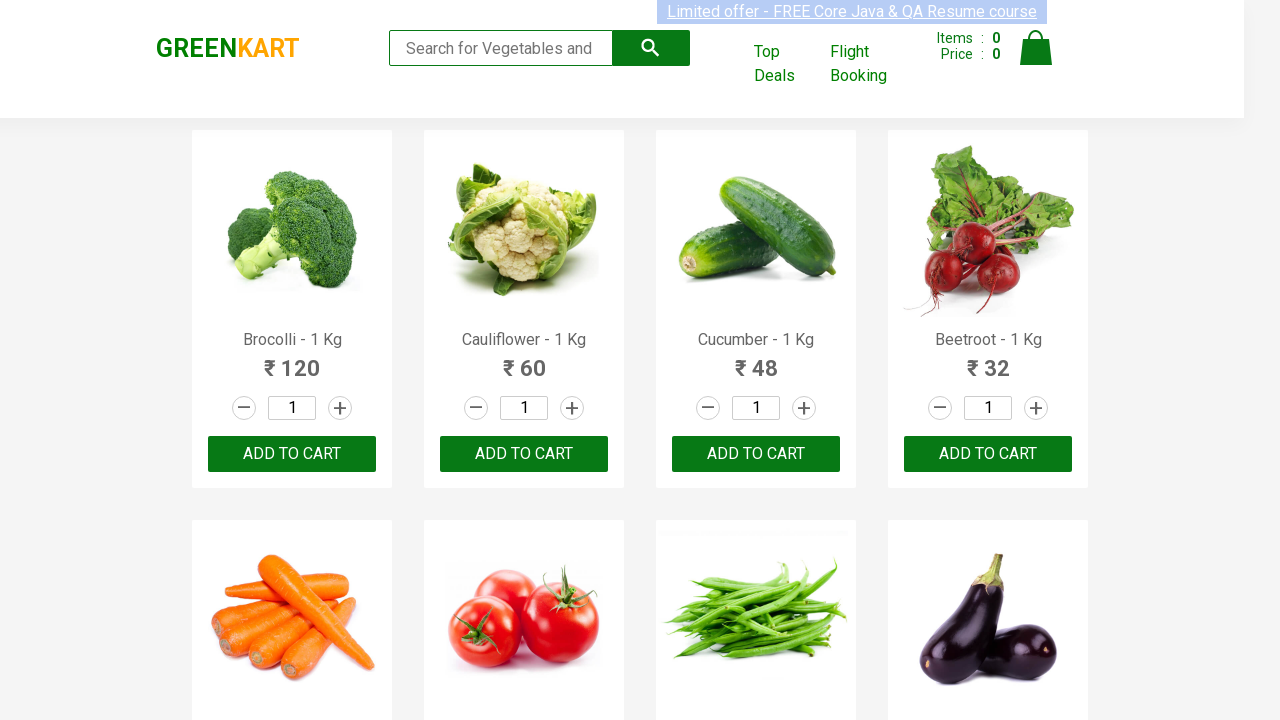

Waited for page to load DOM content at https://rahulshettyacademy.com/seleniumPractise/#/
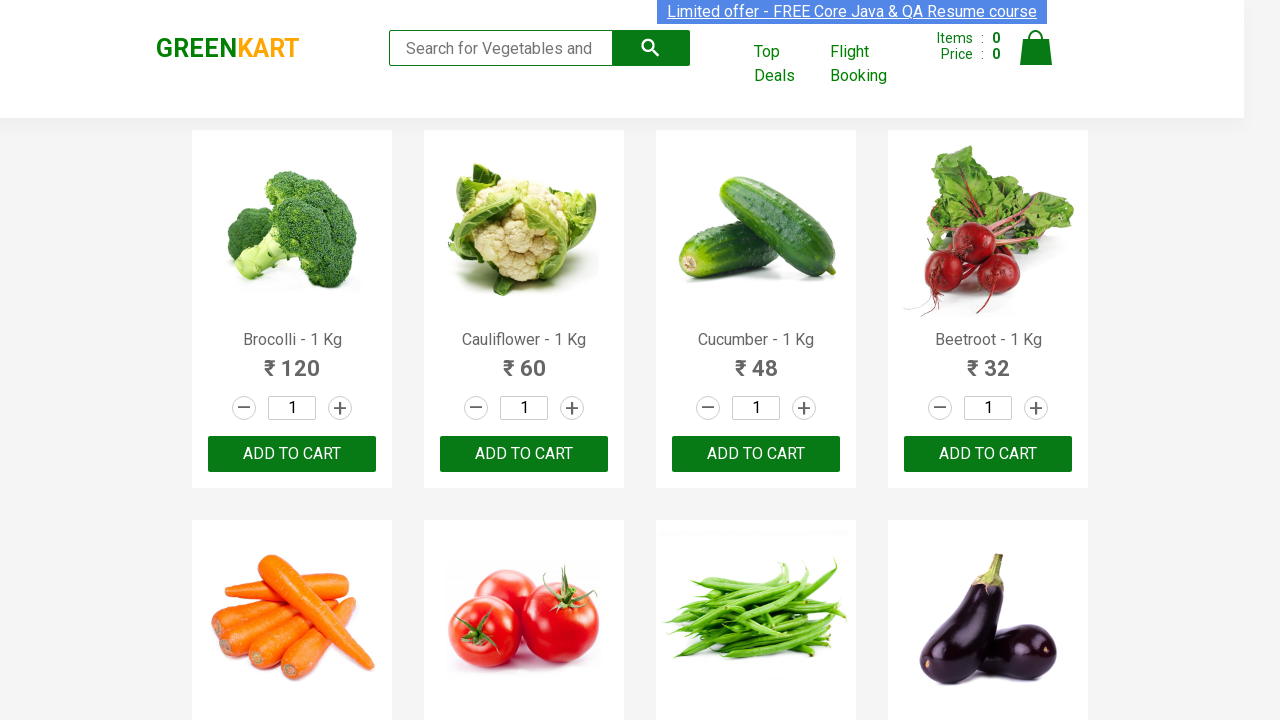

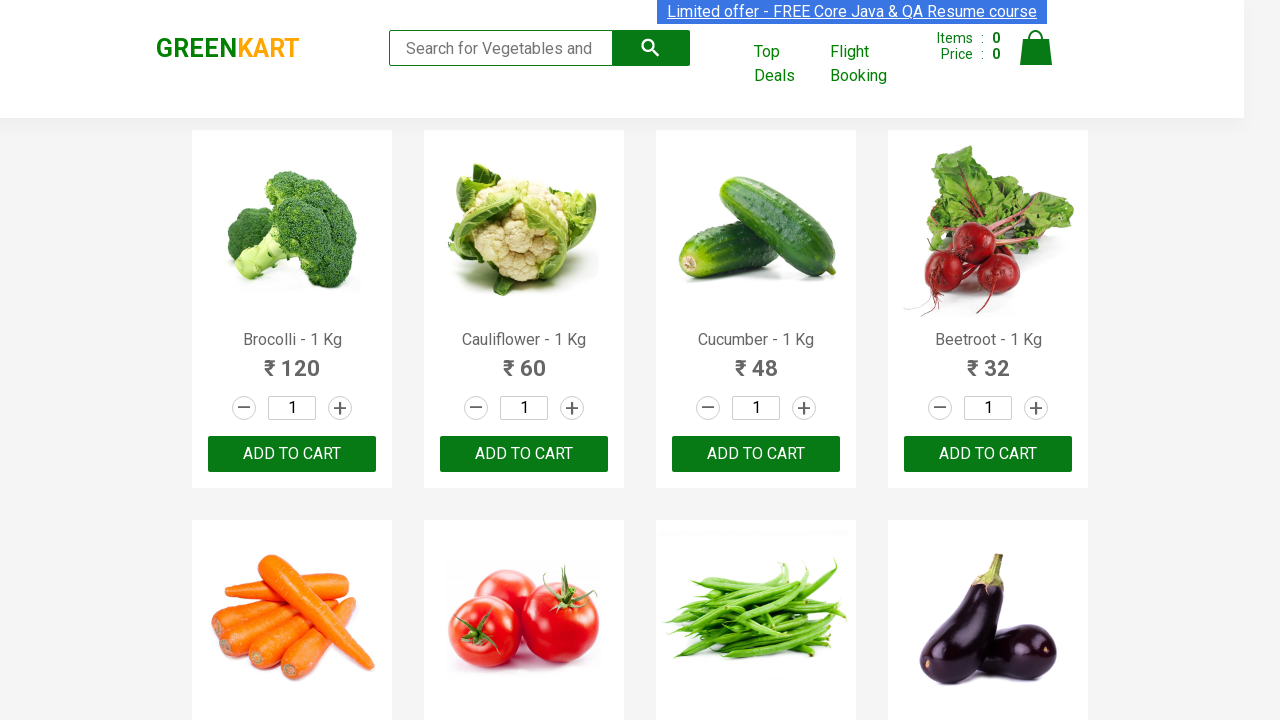